Tests a registration page by filling the last three input fields with text values to verify form input functionality.

Starting URL: https://makarova1507ana.github.io/registration_page/

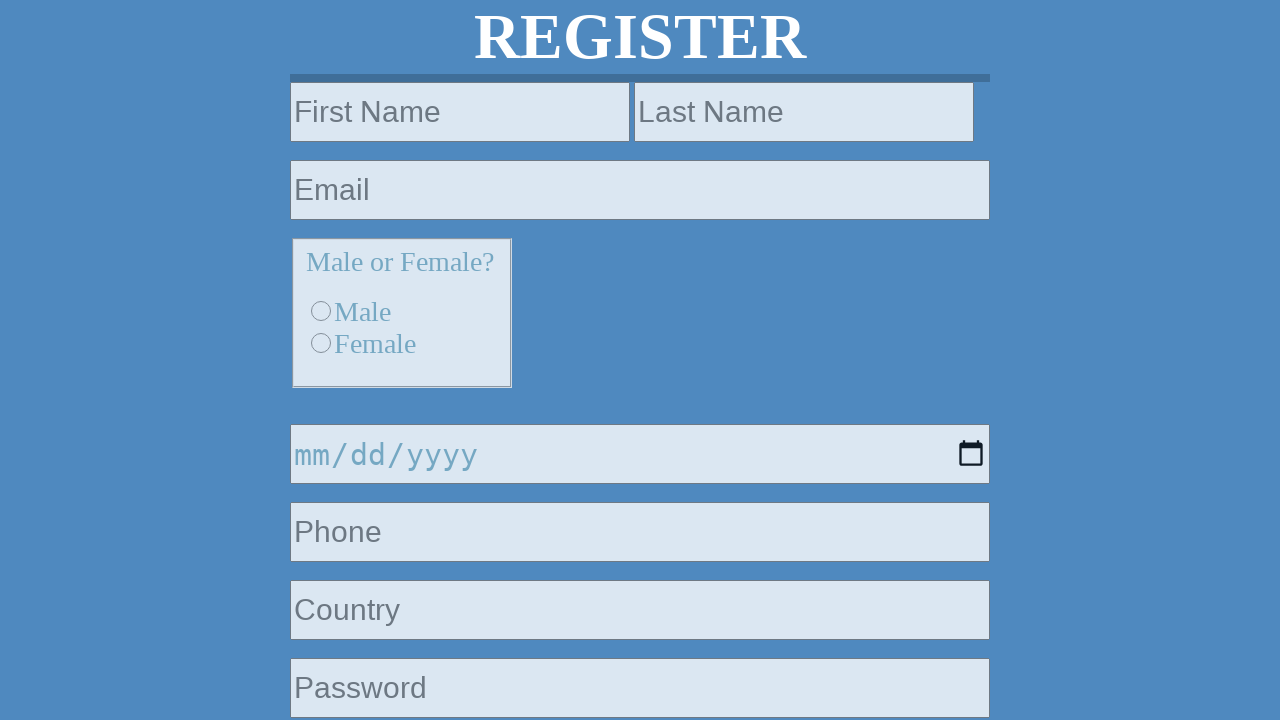

Navigated to registration page
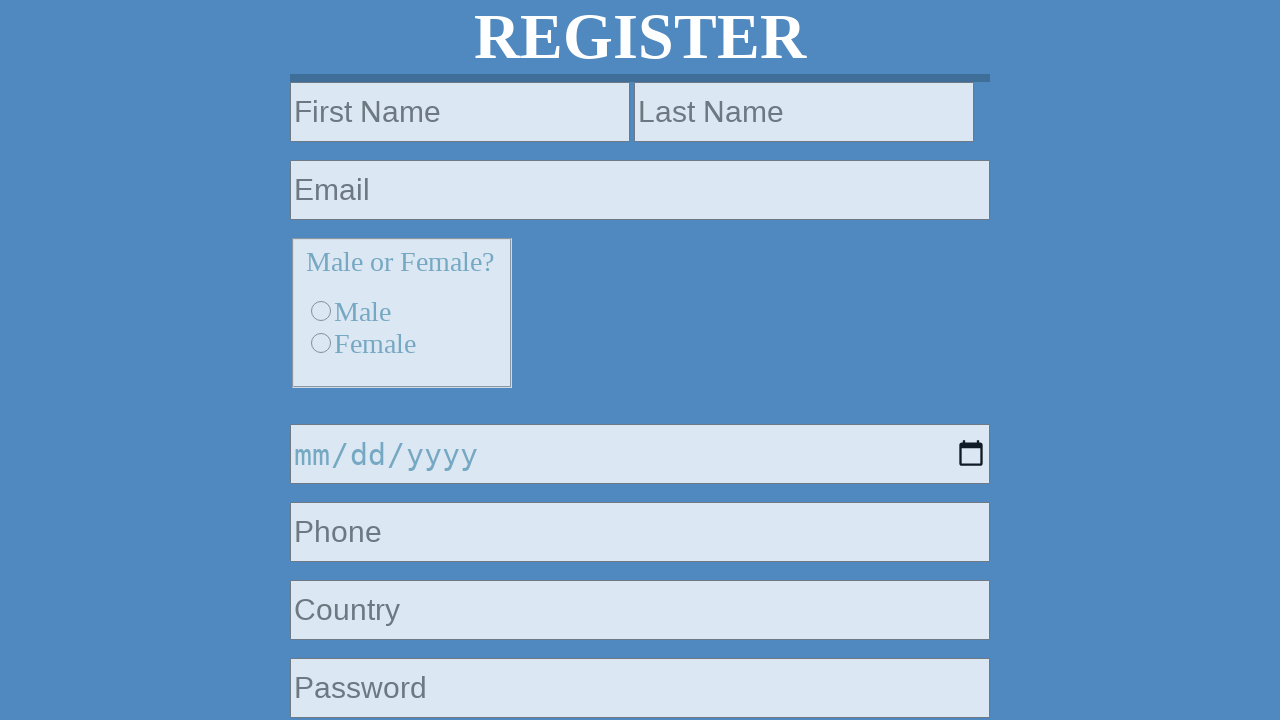

Located all input elements on the page
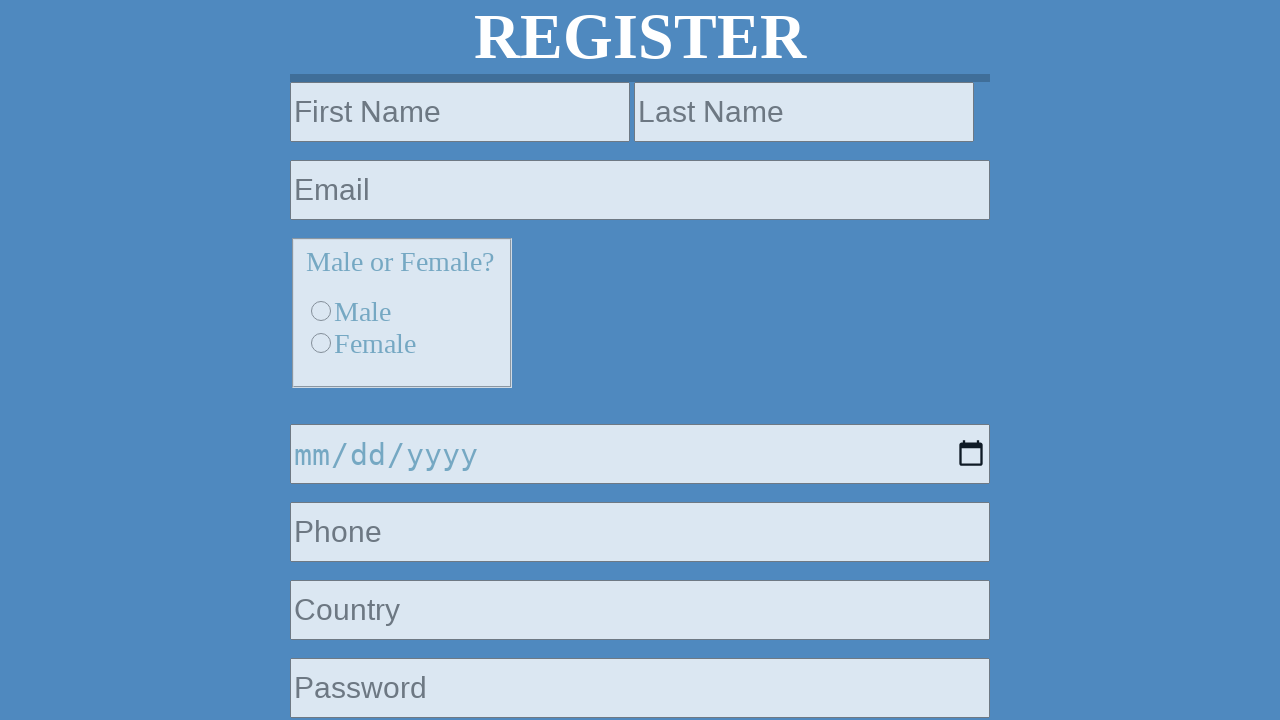

Waited for input fields to be available
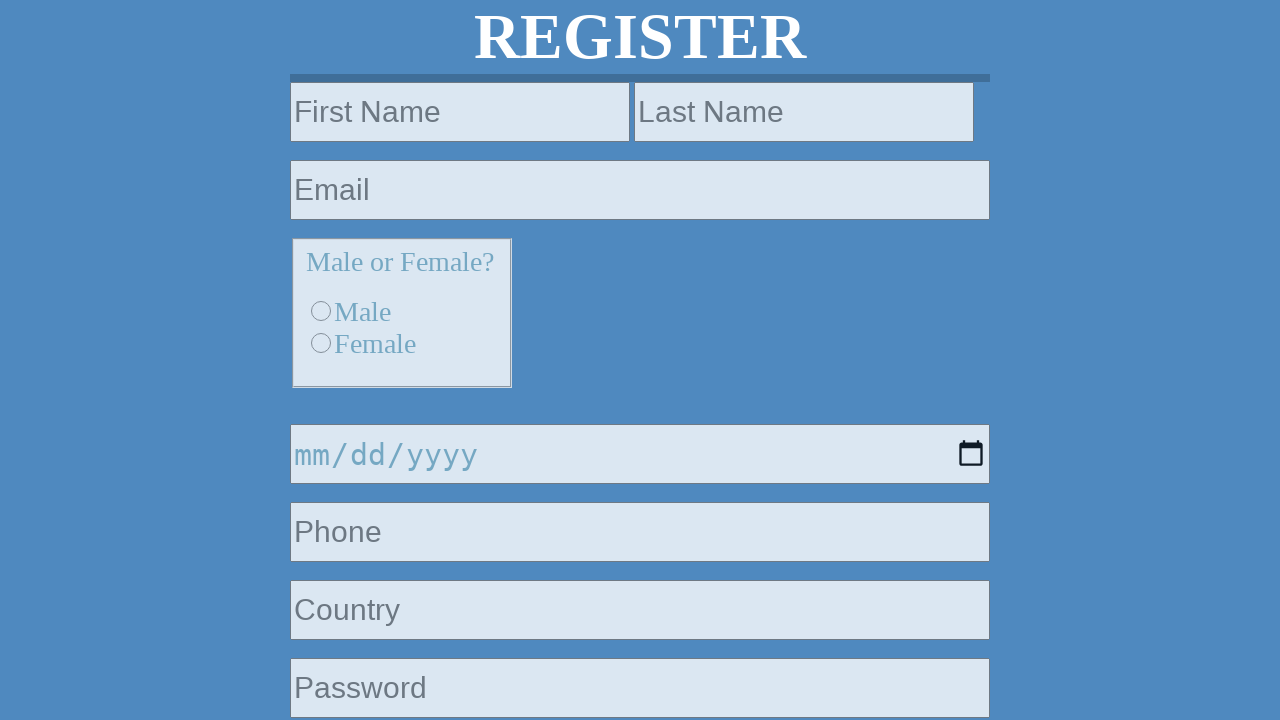

Counted 9 input elements on the page
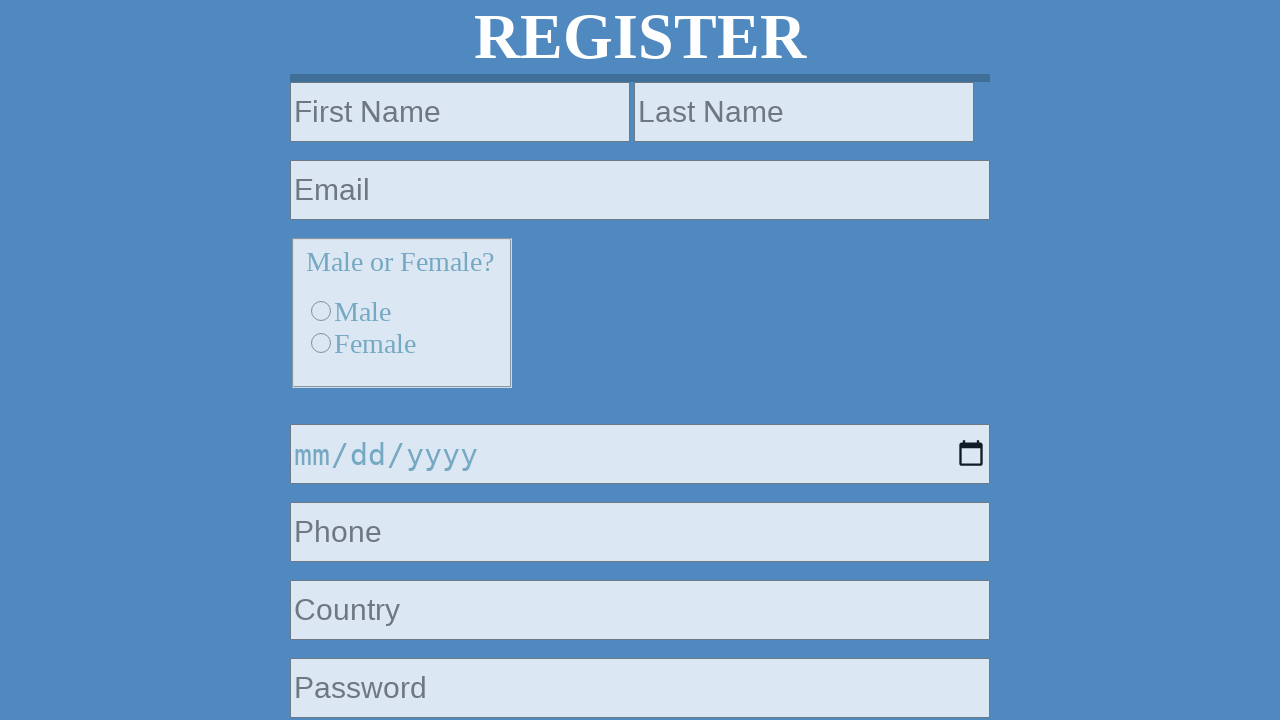

Filled third-to-last input field with username 'testuser123' on input >> nth=6
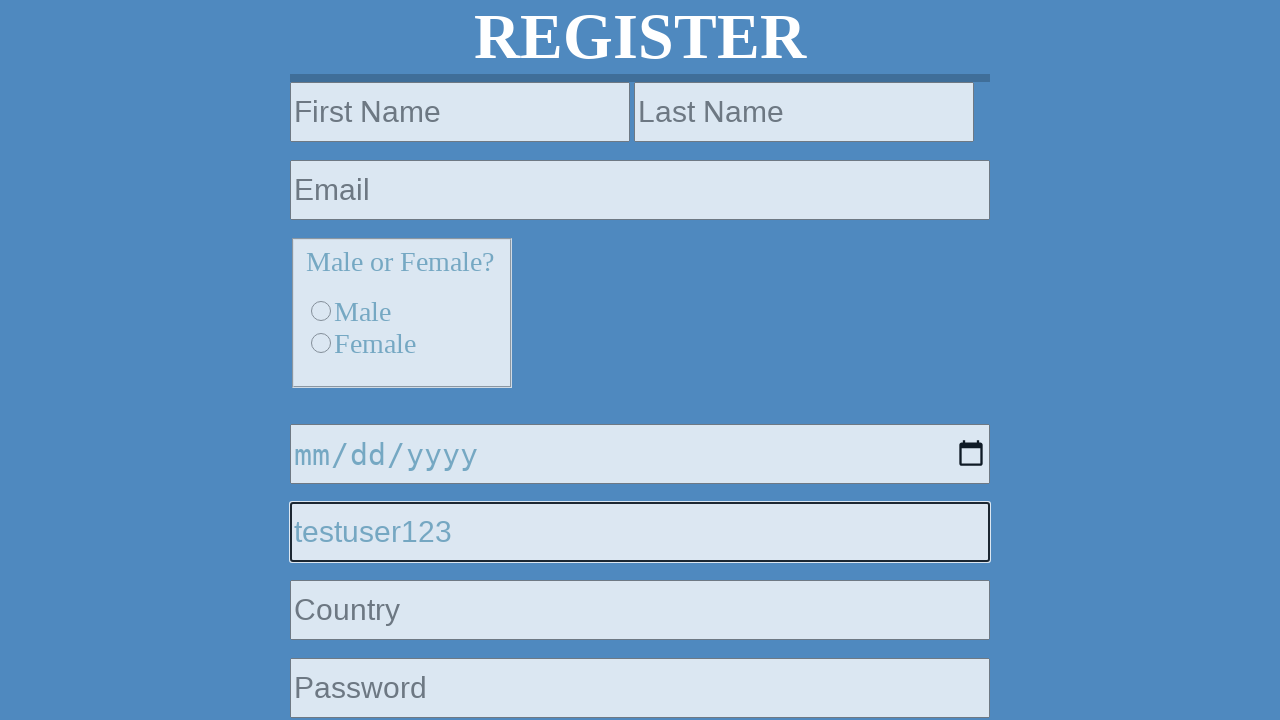

Filled second-to-last input field with email 'test@example.com' on input >> nth=7
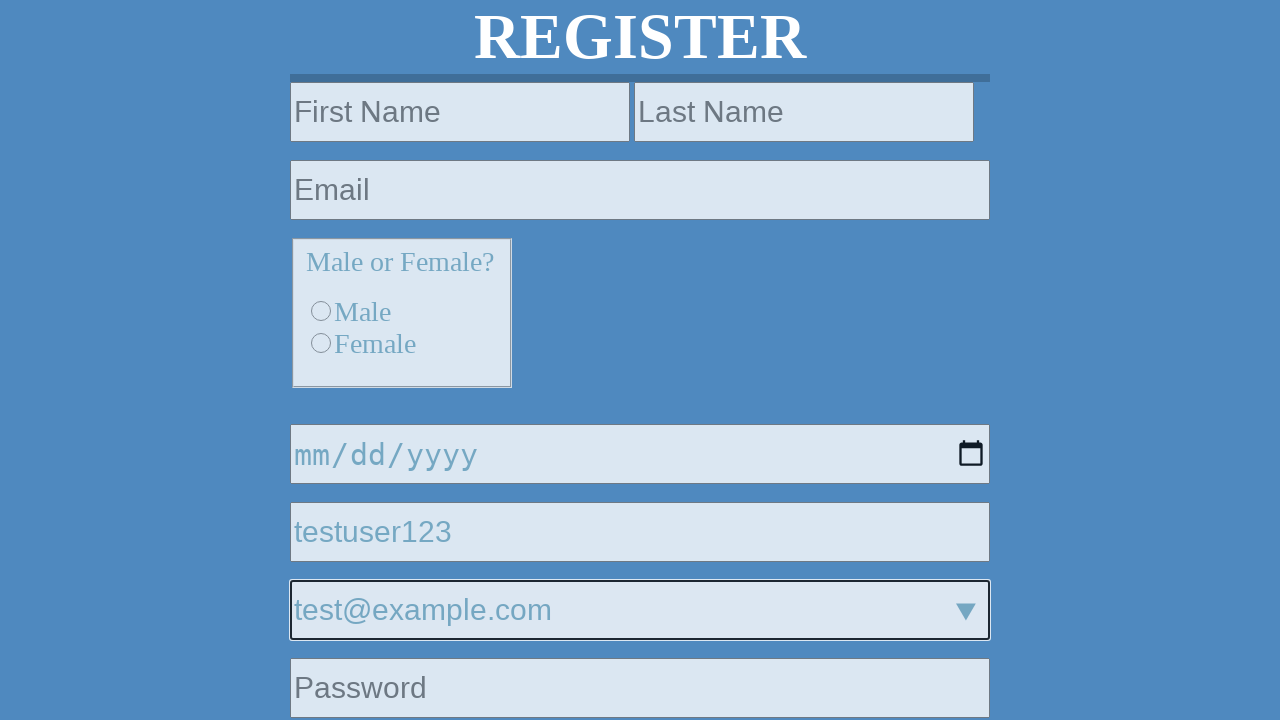

Filled last input field with password 'SecurePass456' on input >> nth=8
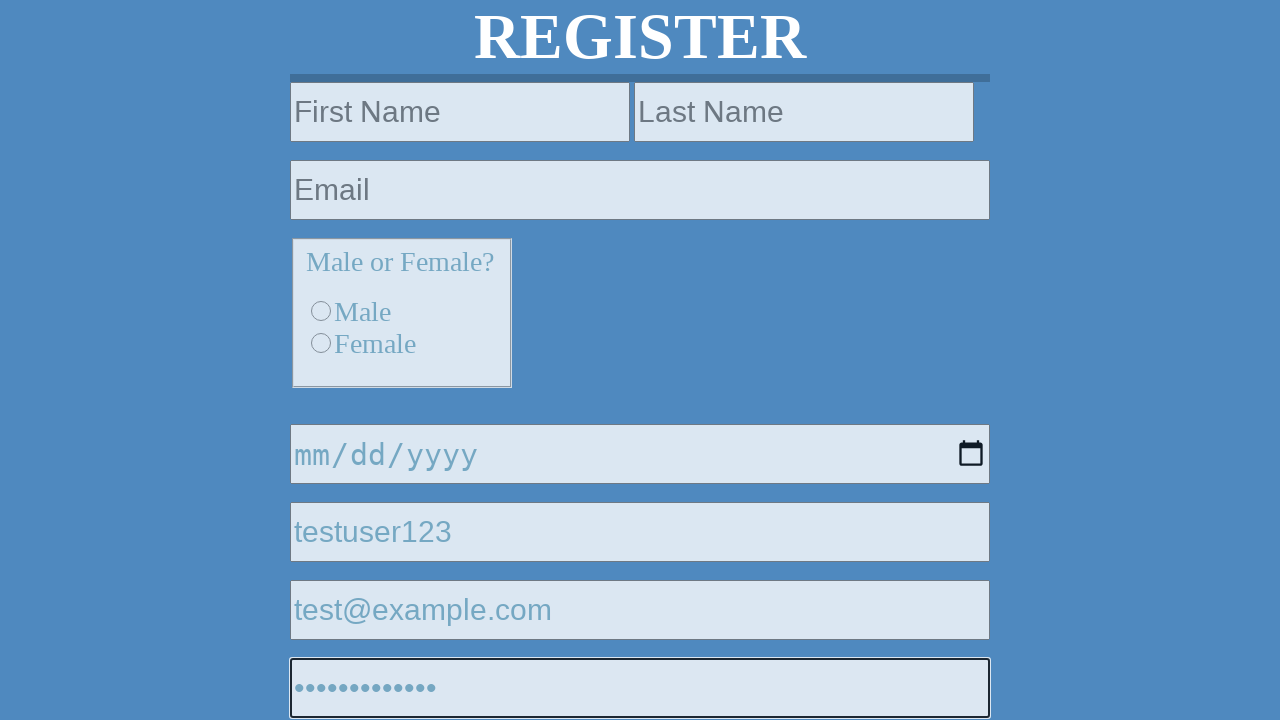

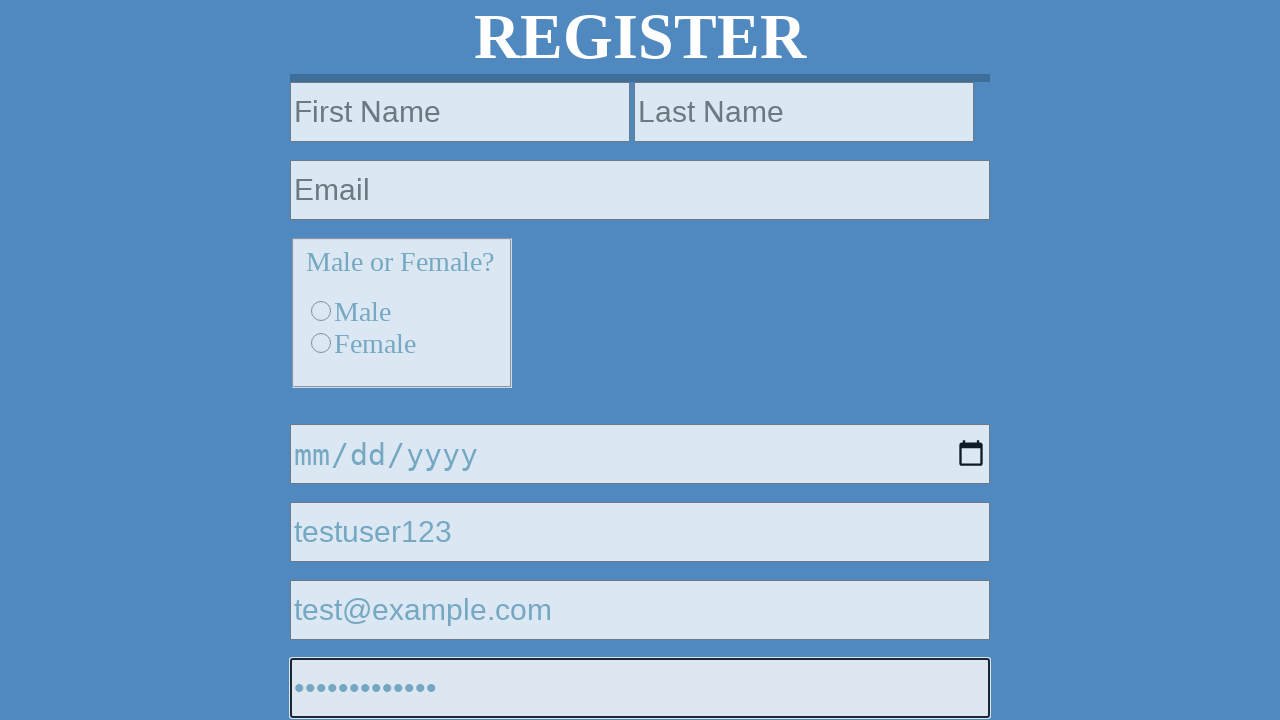